Tests right-click context menu functionality by right-clicking on an element and selecting an option from the context menu

Starting URL: https://swisnl.github.io/jQuery-contextMenu/demo.html

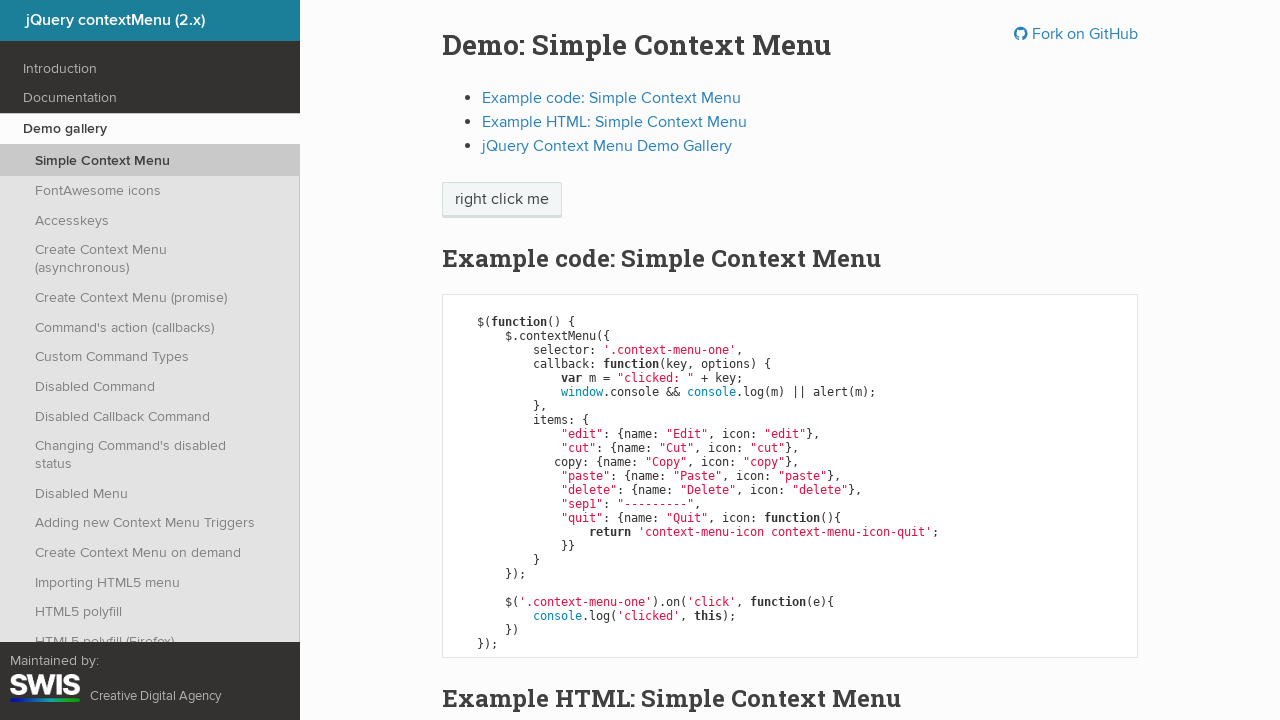

Located the 'right click me' element
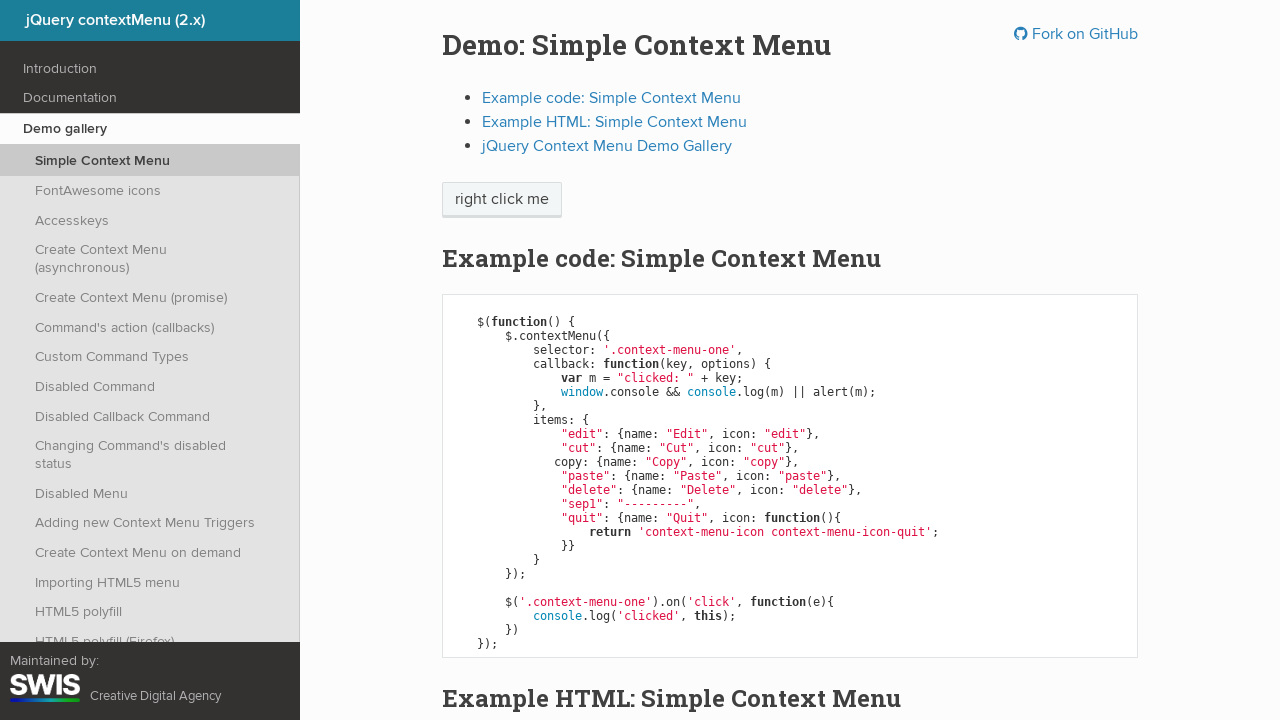

Right-clicked on the element to open context menu at (502, 200) on xpath=//span[text()='right click me']
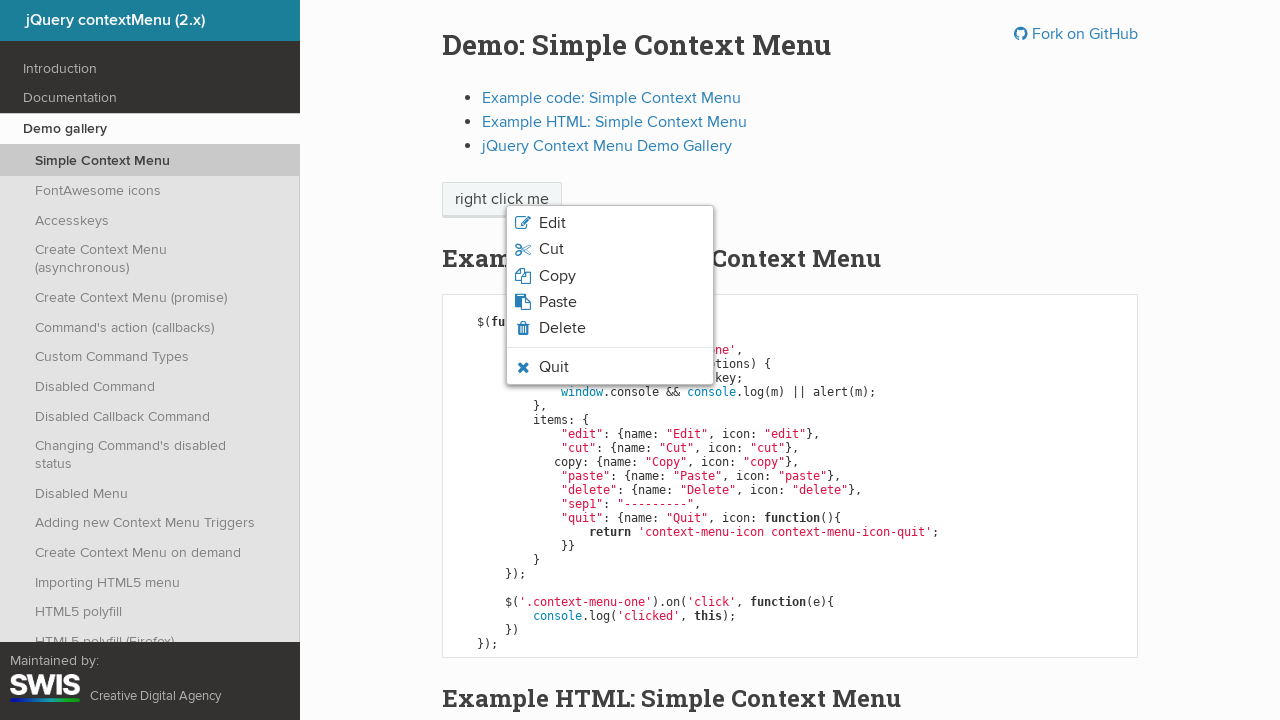

Clicked on 'Quit' option from the context menu at (554, 367) on xpath=//*[text()='Quit']
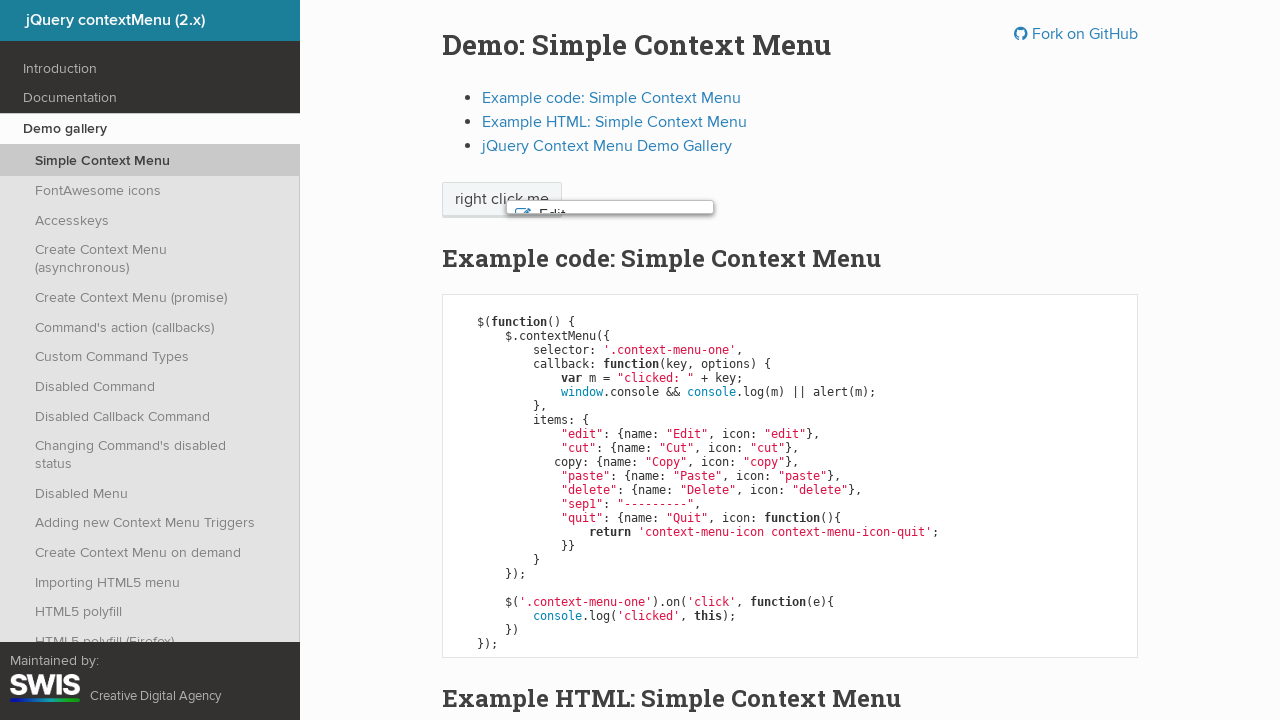

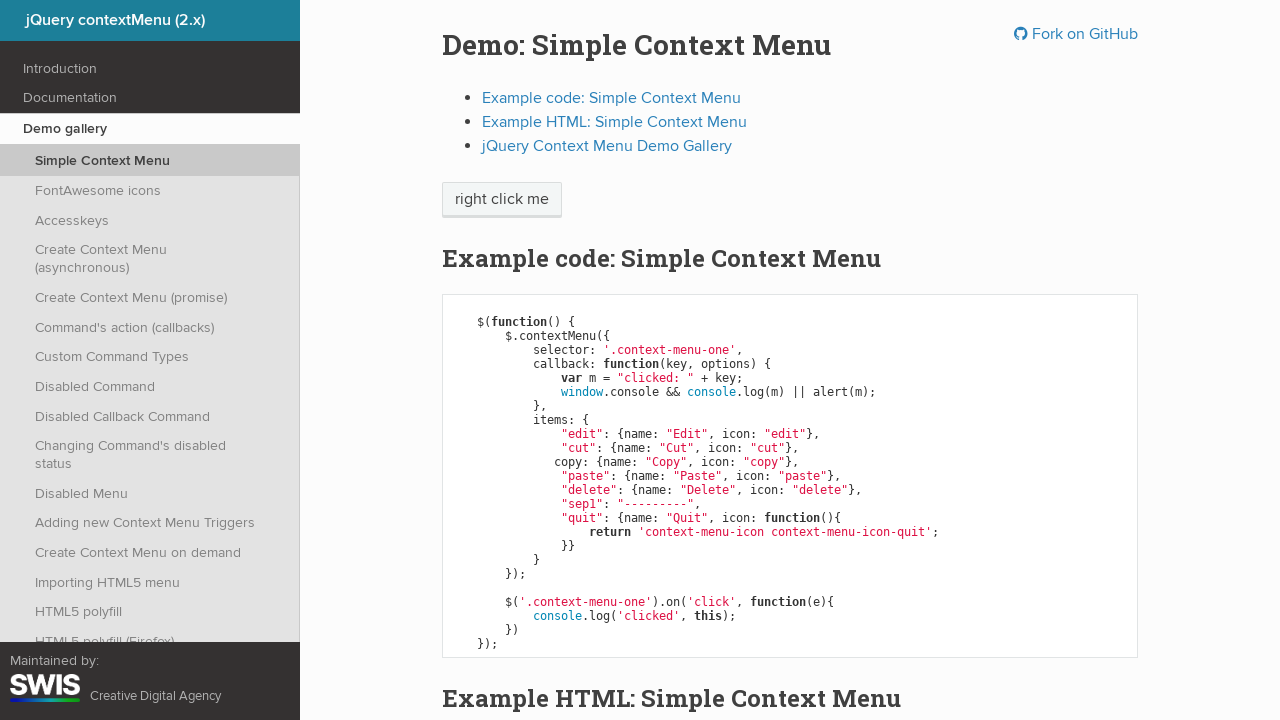